Tests the calendar popup functionality on SpiceJet's flight booking page by clicking the Departure Date field and selecting a specific date (November 3), navigating through months if necessary.

Starting URL: https://www.spicejet.com/

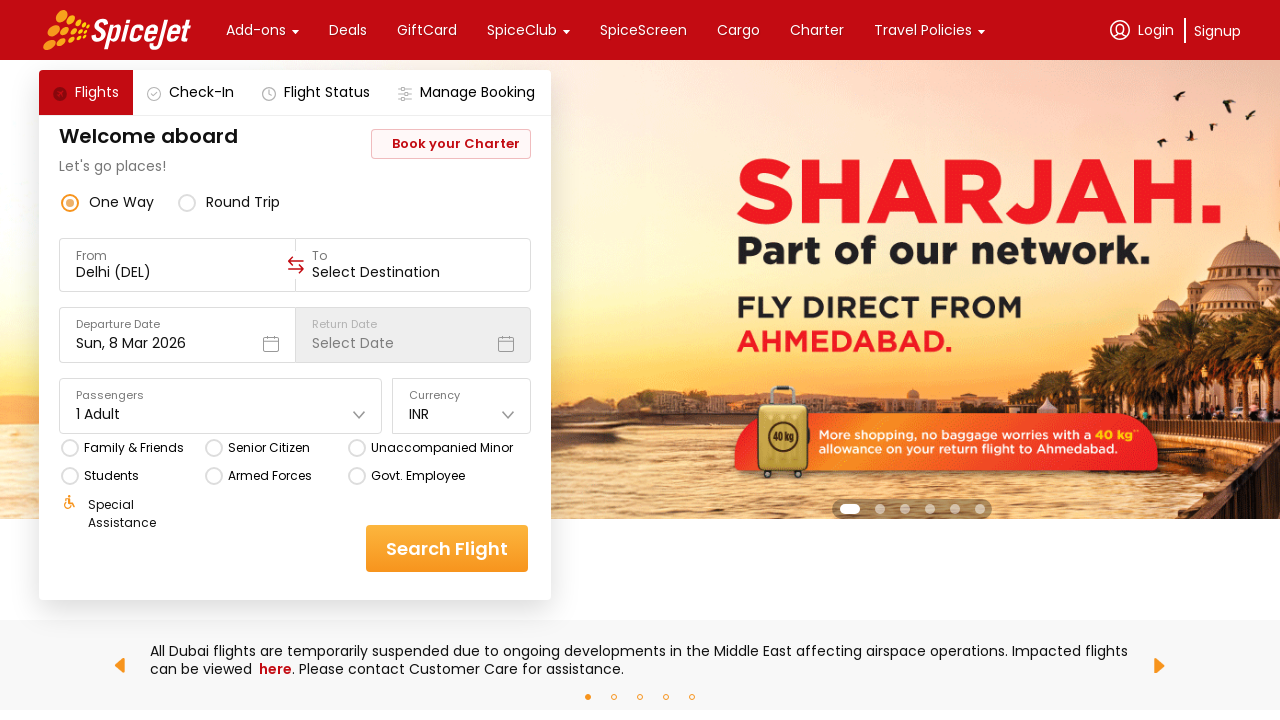

Clicked on Departure Date field to open calendar popup at (177, 324) on xpath=//div[text()='Departure Date']
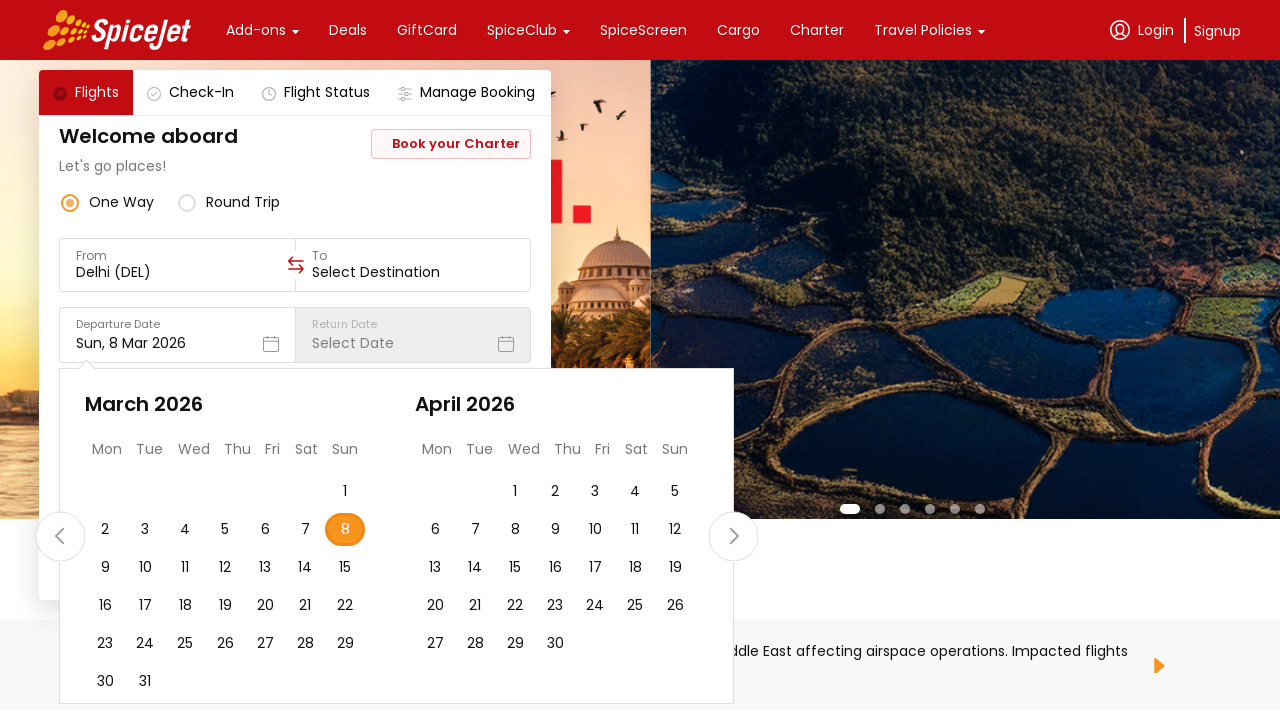

Found and clicked November 3rd in the calendar at (145, 530) on //div[text()='November ']/ancestor::div[contains(@class, 'css-1dbjc4n')]//div[te
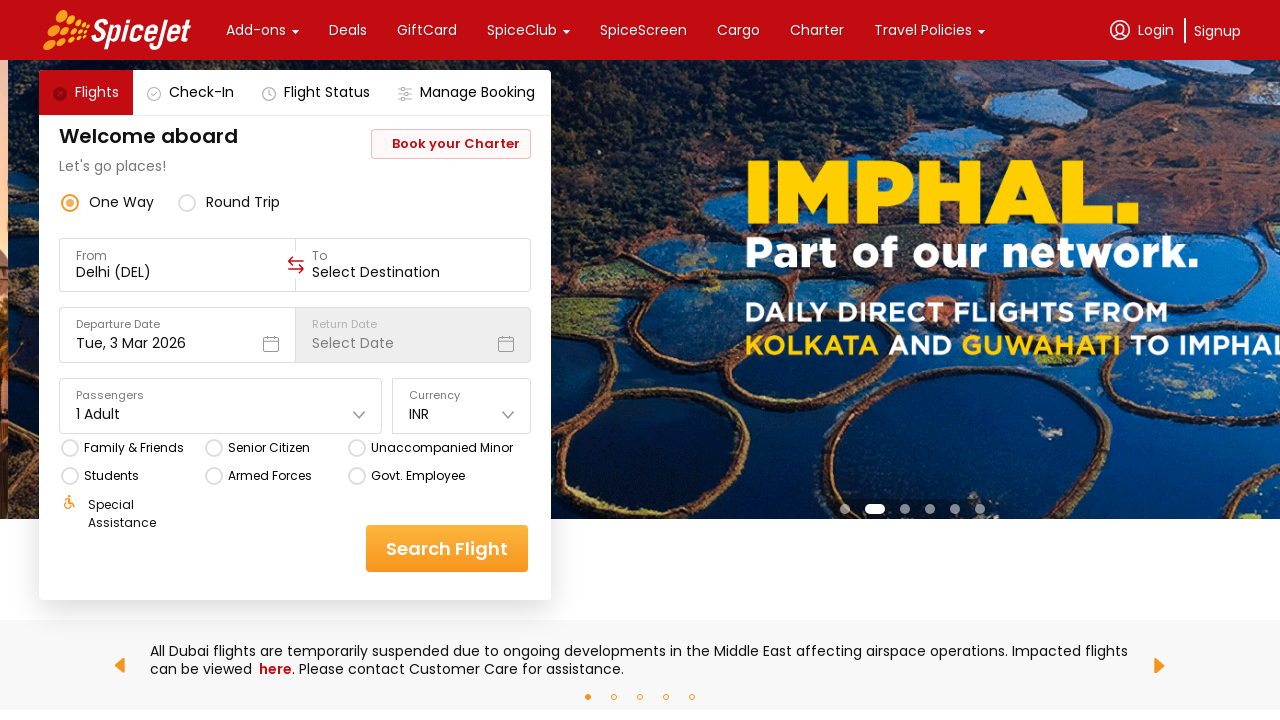

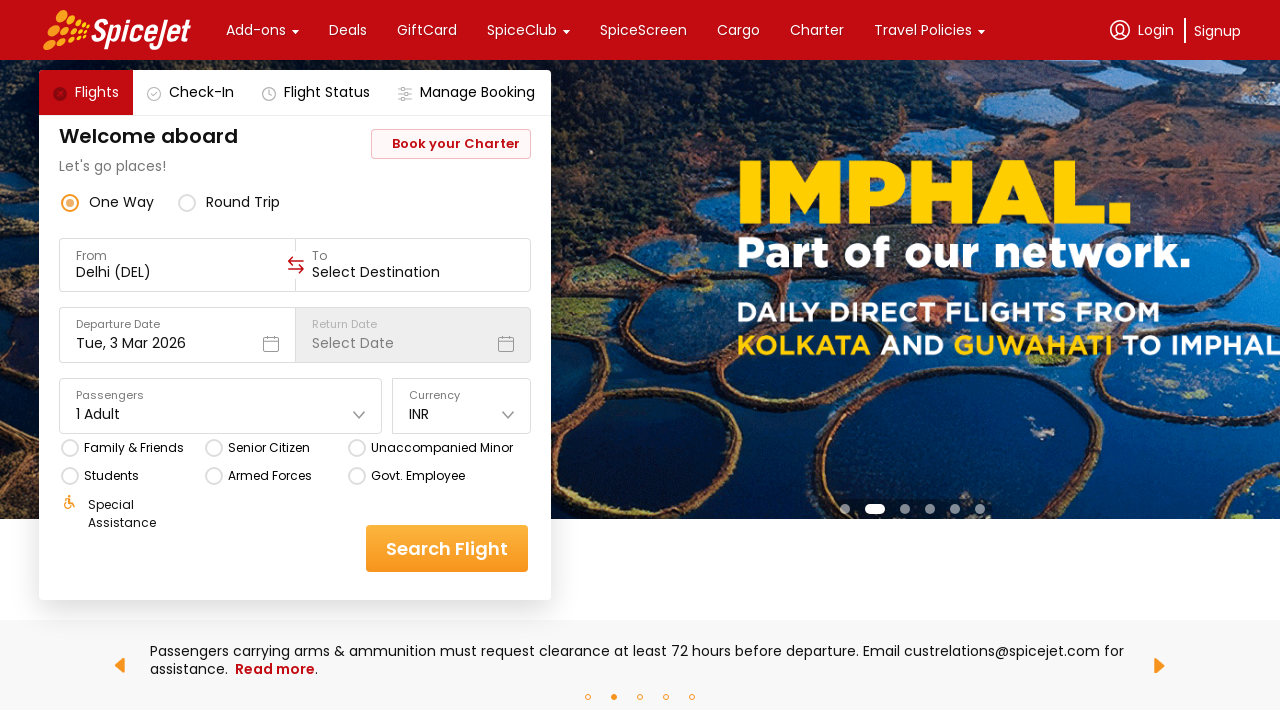